Tests drag functionality by clicking and holding an element and moving it by offset

Starting URL: https://letcode.in/draggable

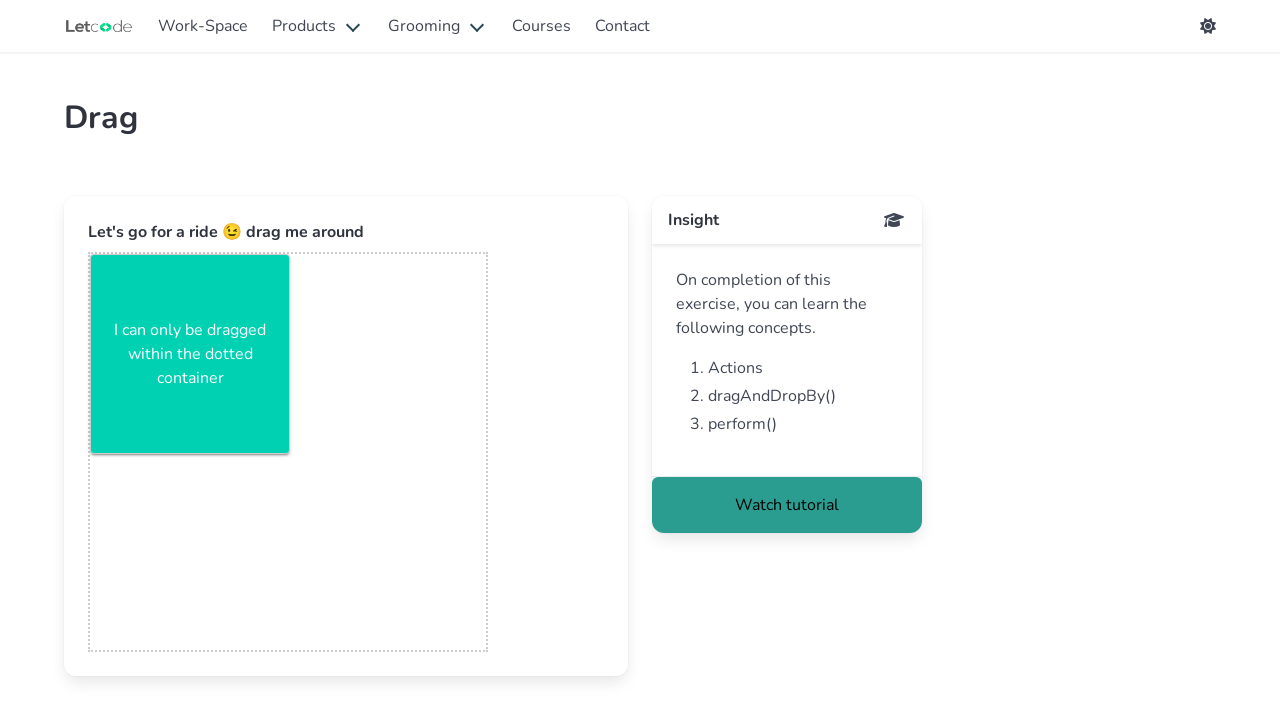

Waited for draggable element with id 'header' to load
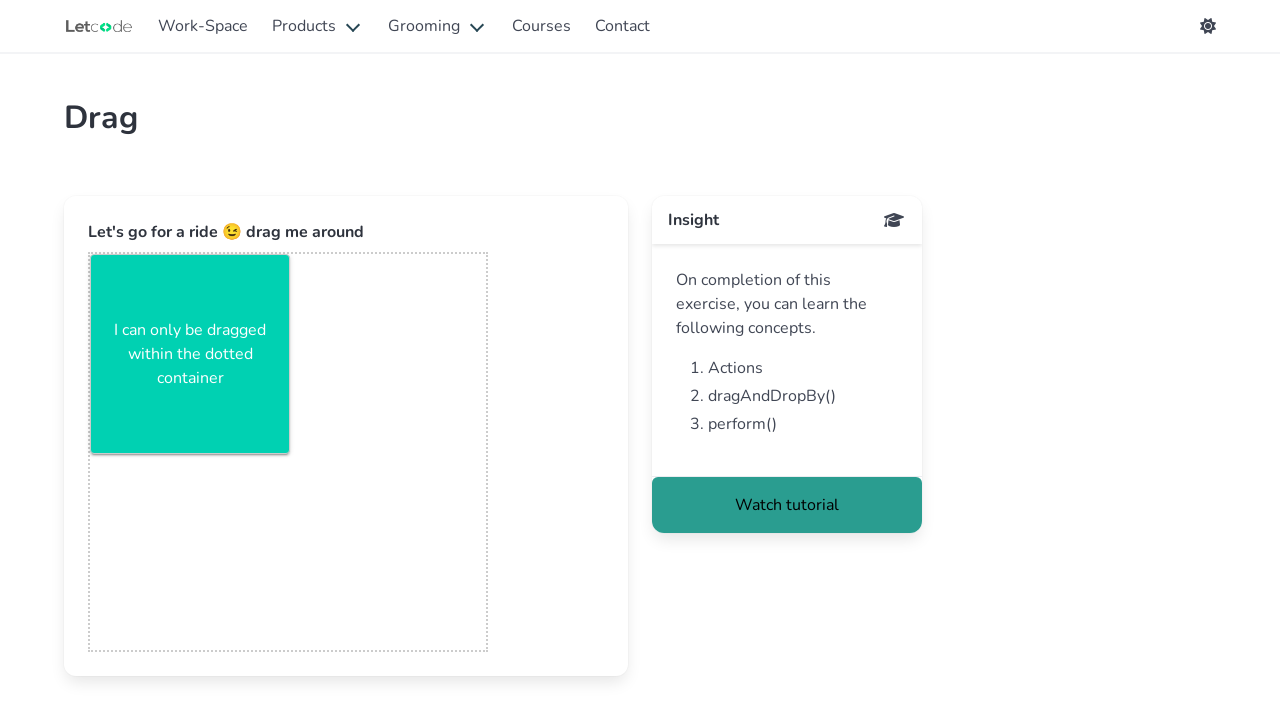

Located the draggable element
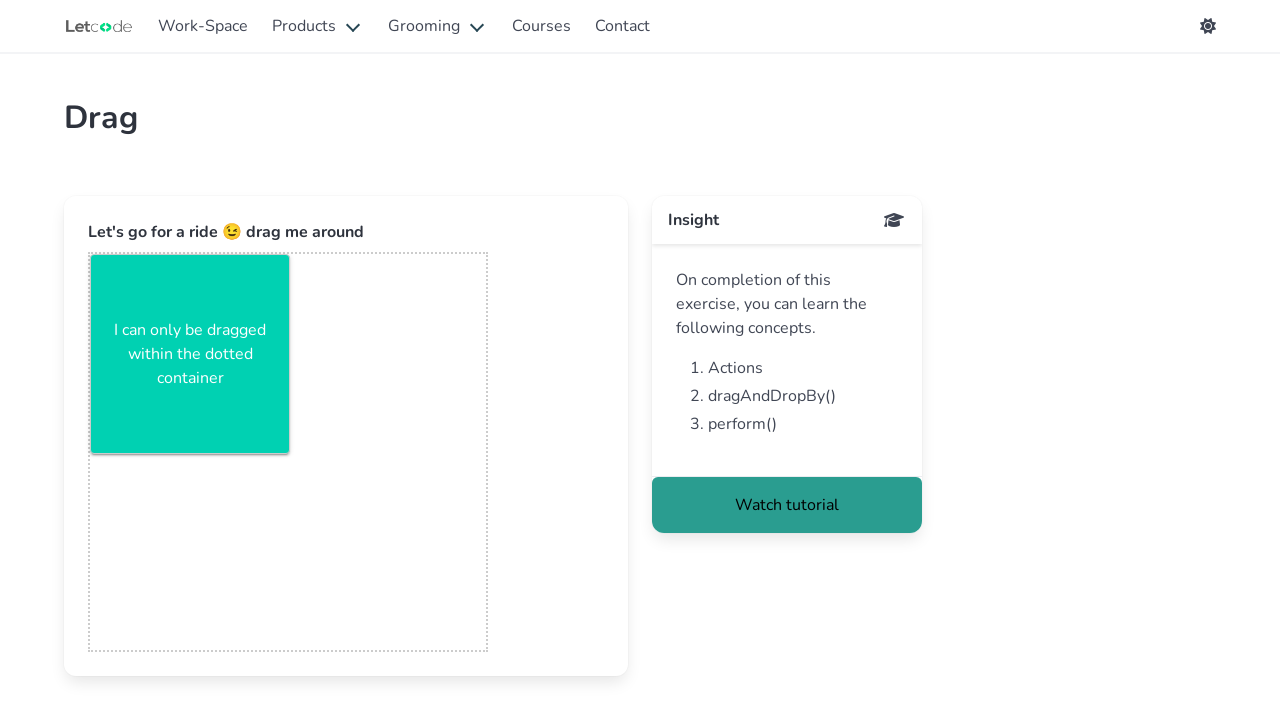

Retrieved bounding box of draggable element
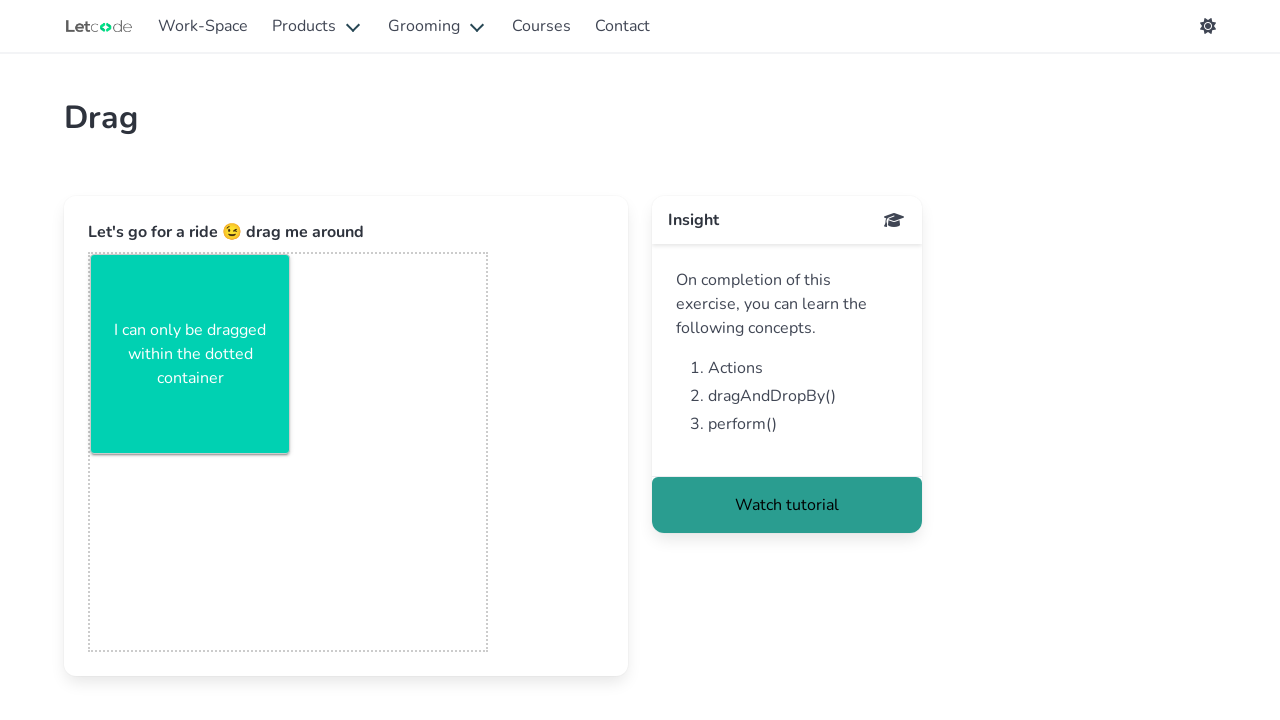

Moved mouse to center of draggable element at (190, 354)
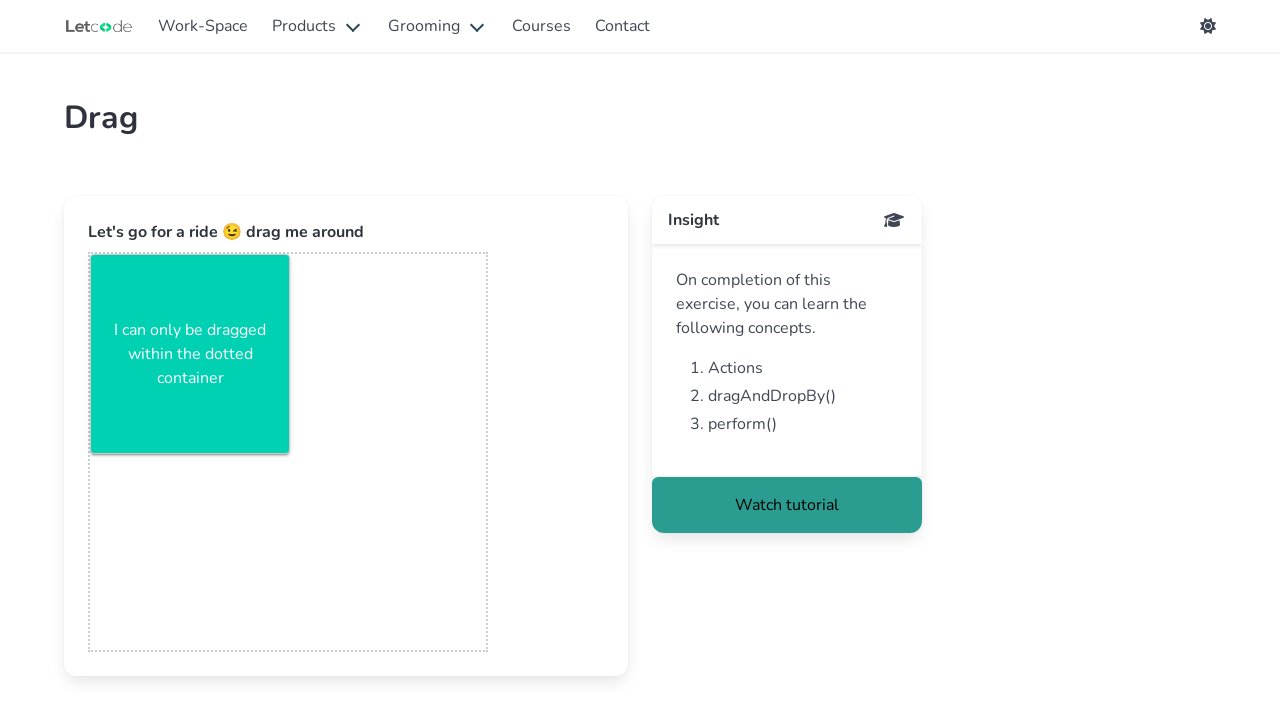

Pressed mouse button down to start drag at (190, 354)
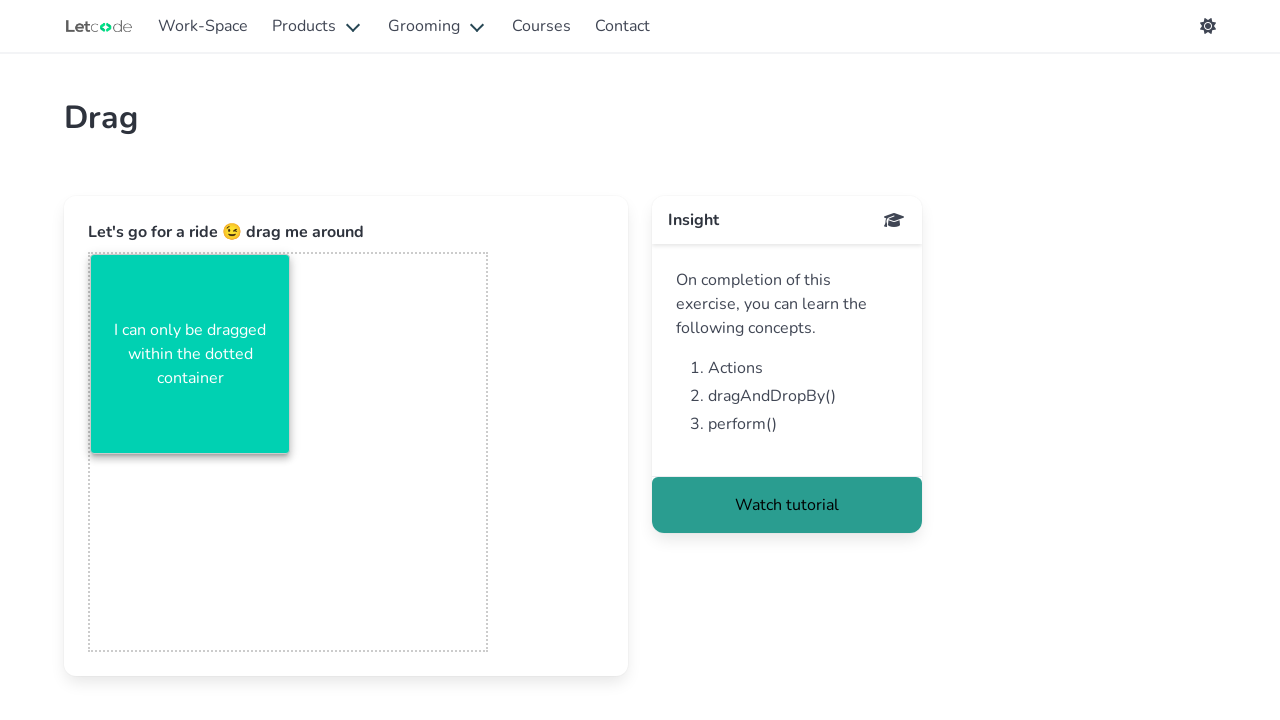

Moved mouse by offset (180px right, 150px down) while holding button at (370, 504)
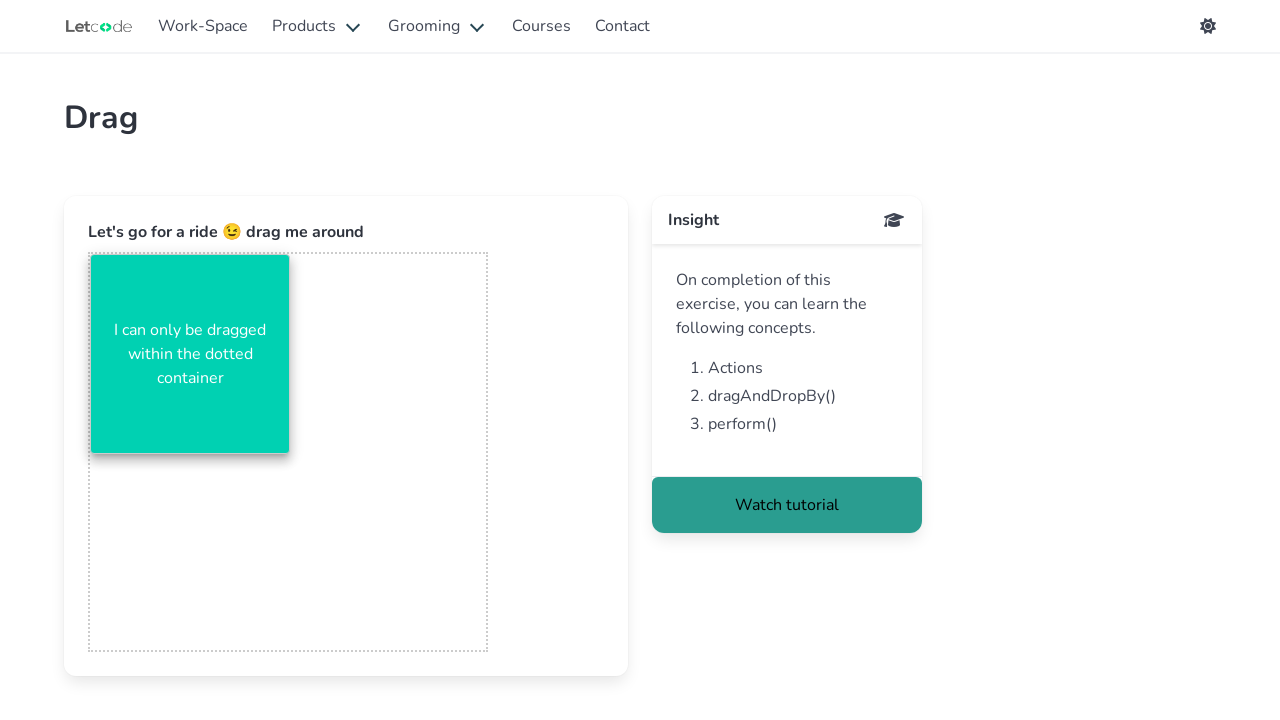

Released mouse button to complete drag operation at (370, 504)
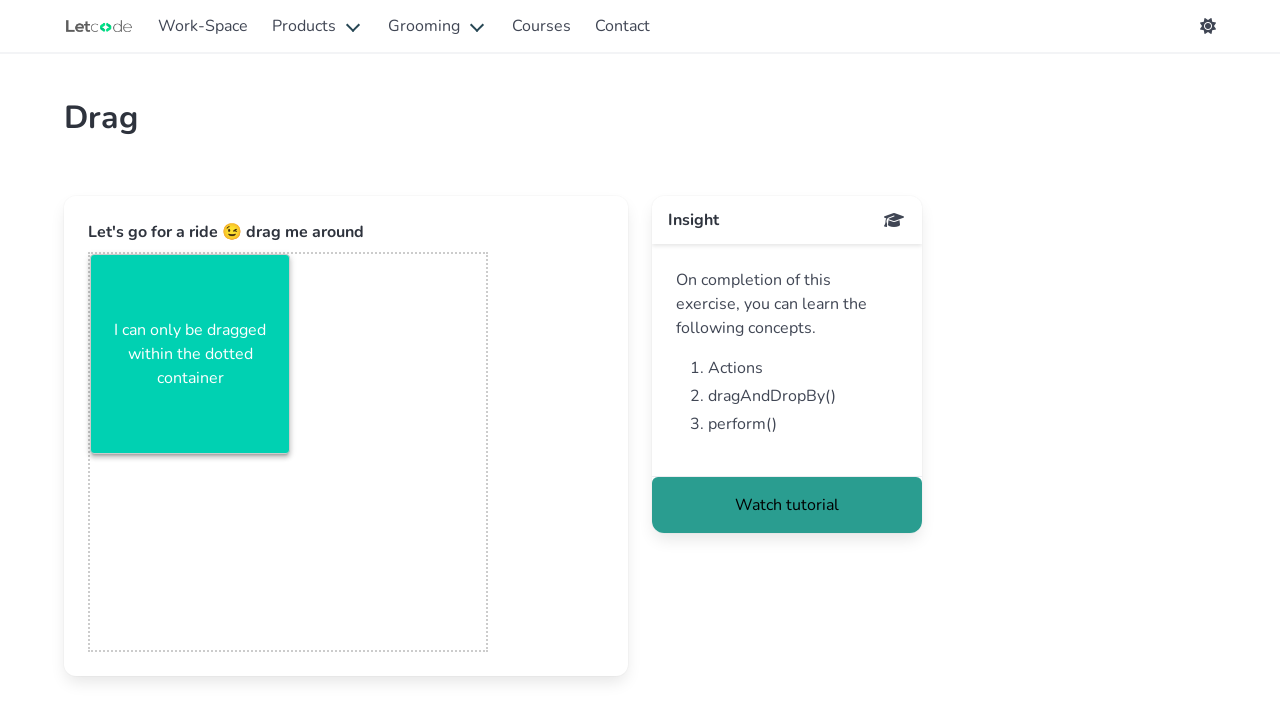

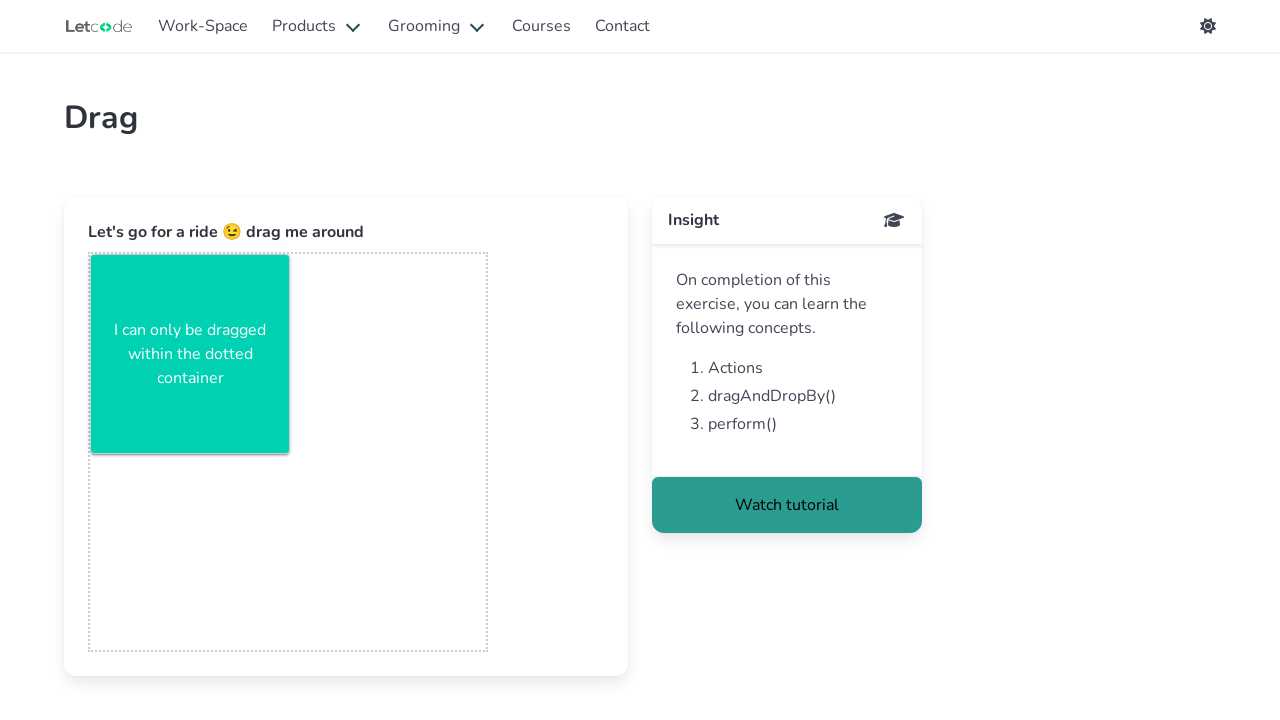